Tests an e-commerce flow by searching for products containing "ca", adding Cashews to the cart, and completing the checkout process by clicking "Proceed to Checkout" and "Place Order".

Starting URL: https://rahulshettyacademy.com/seleniumPractise/#/

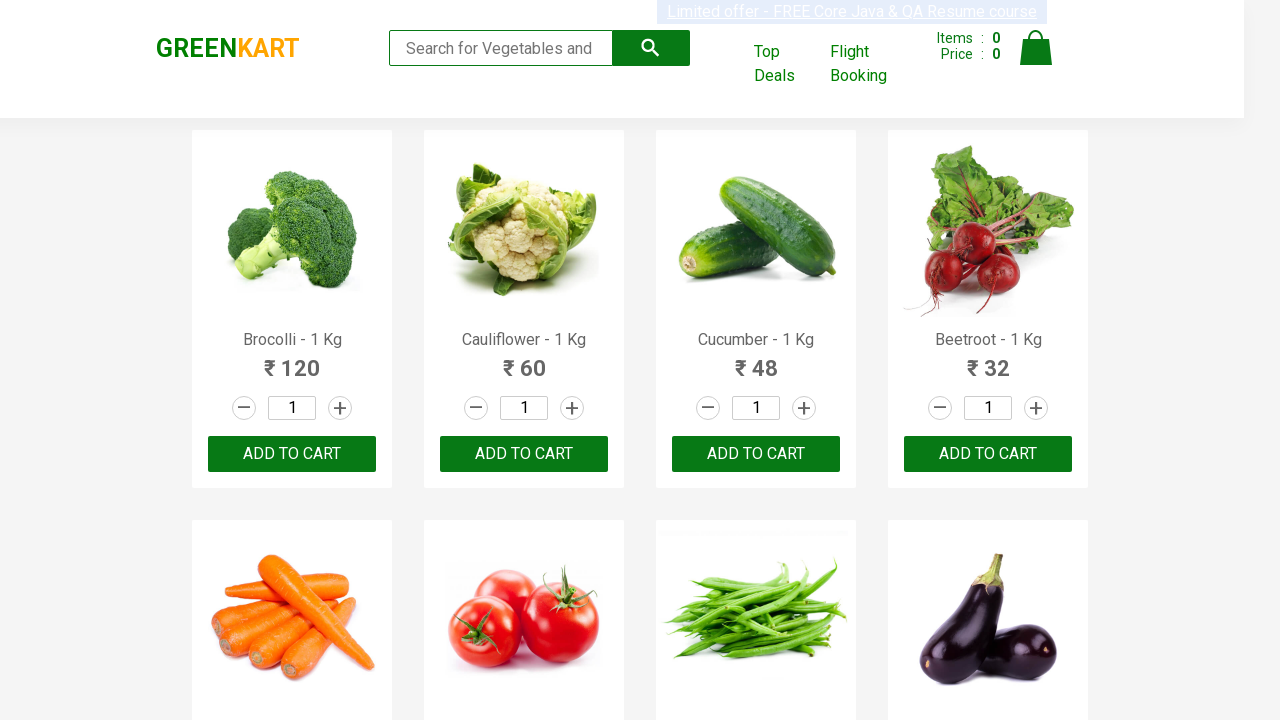

Filled search box with 'ca' to search for products on .search-keyword
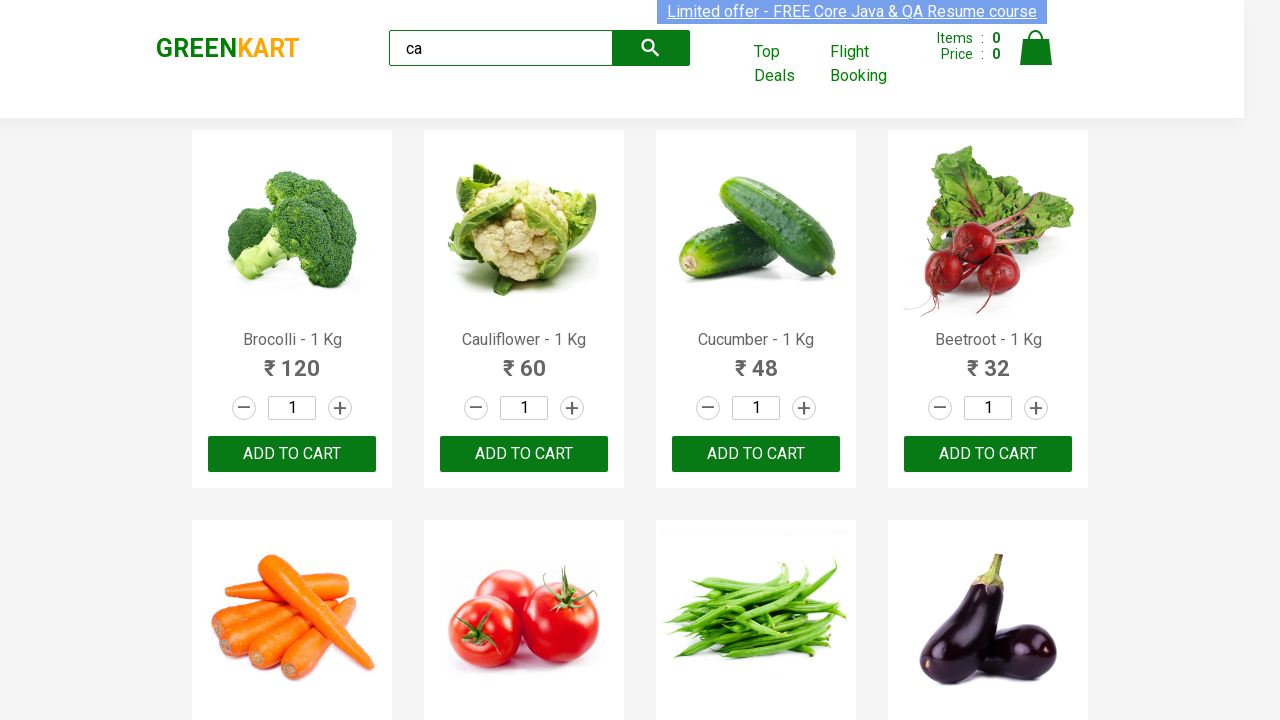

Waited 2 seconds for products to load
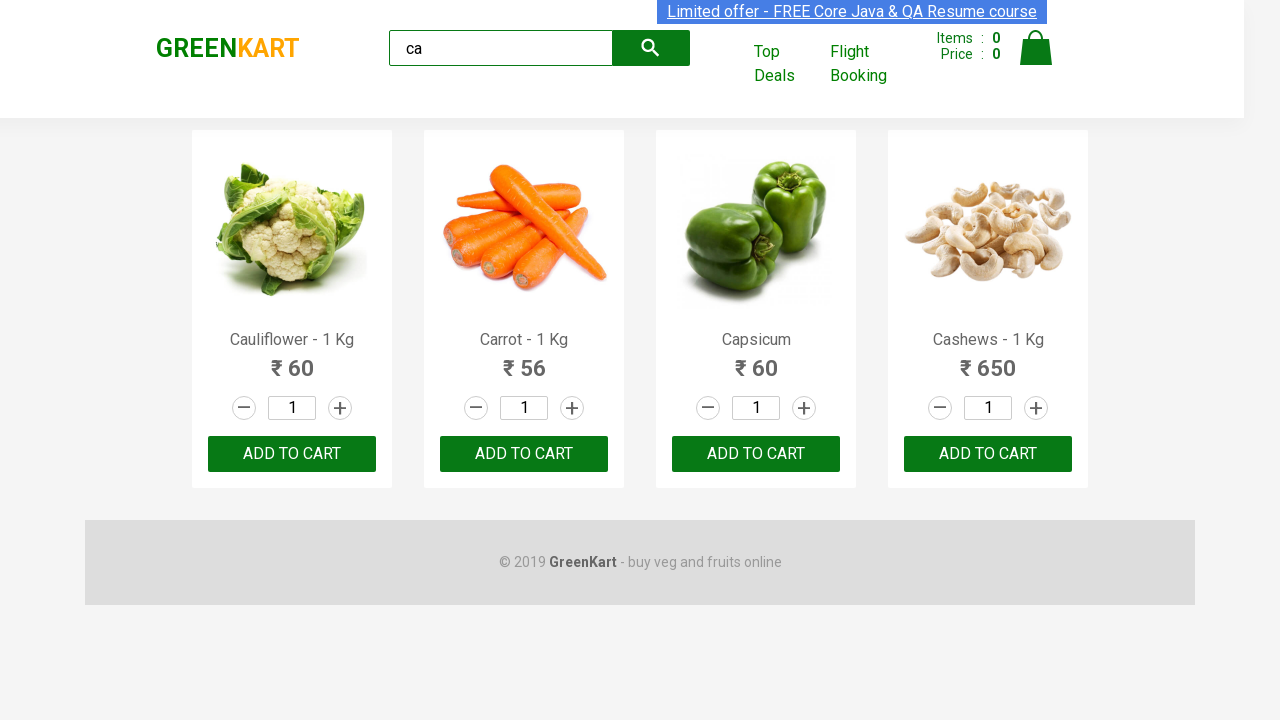

Products appeared on the page
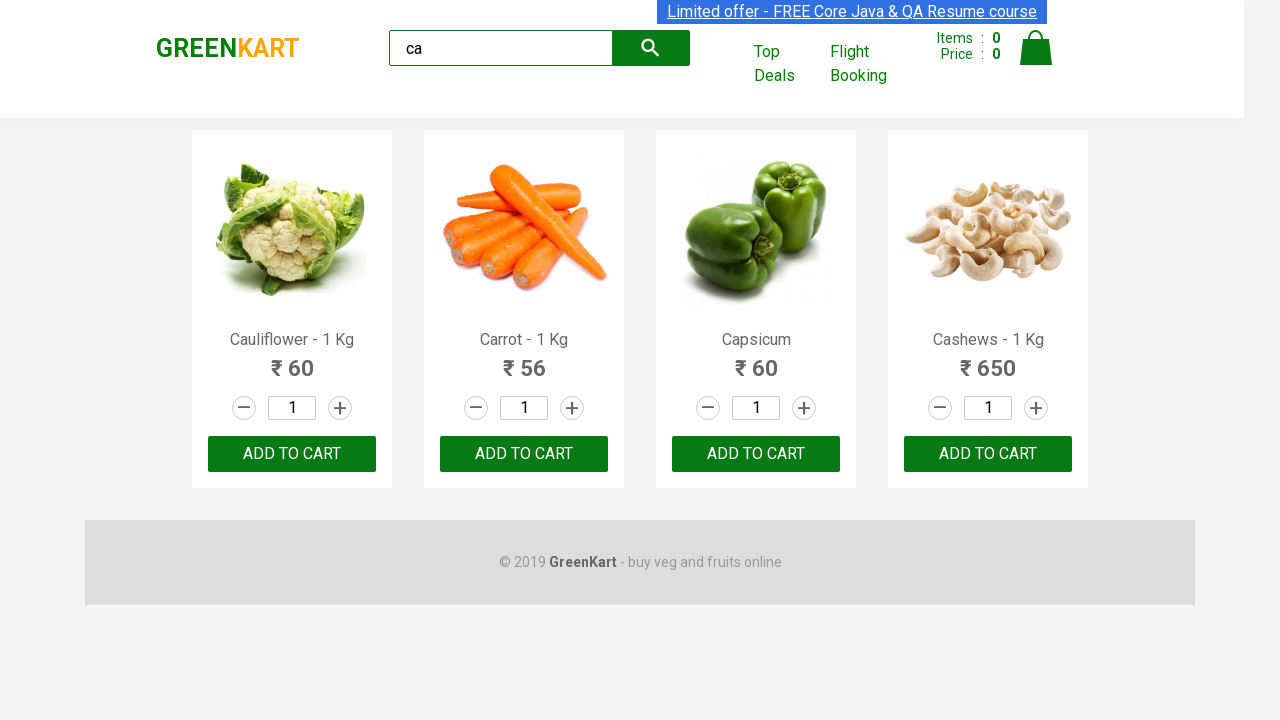

Found Cashews product and clicked add to cart button at (988, 454) on .products .product >> nth=3 >> button
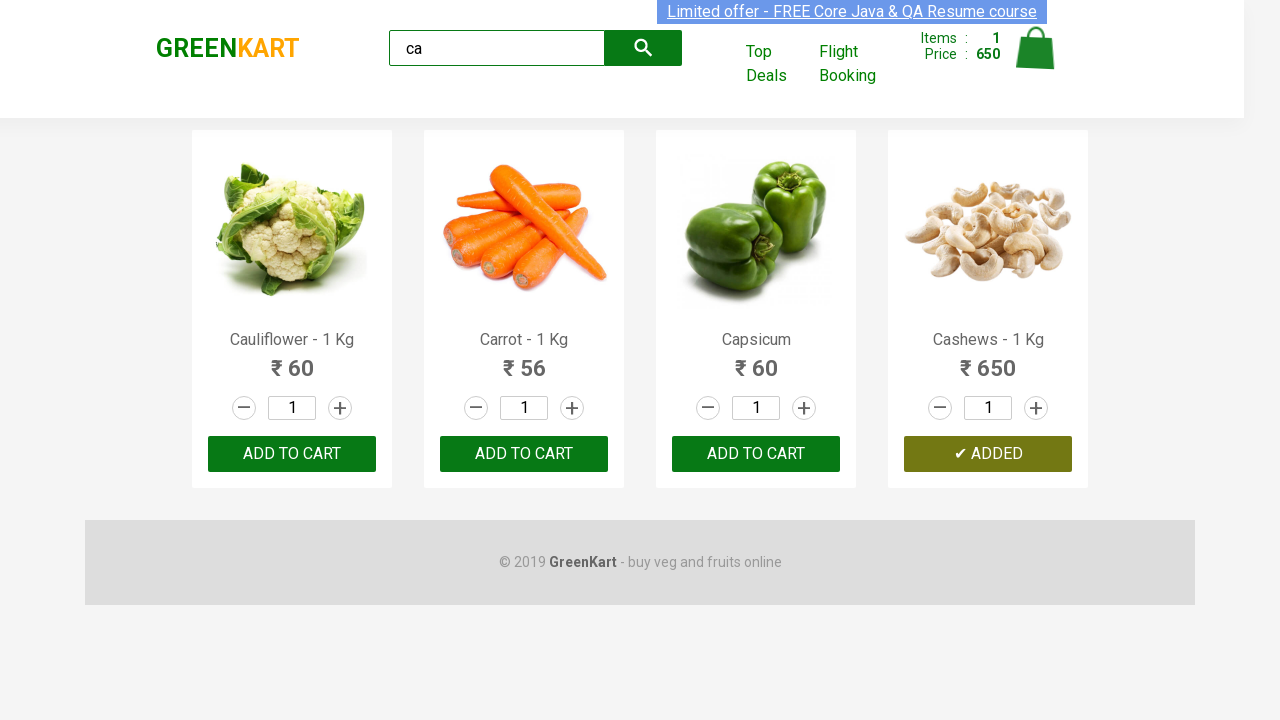

Clicked cart icon to open cart at (1036, 48) on .cart-icon > img
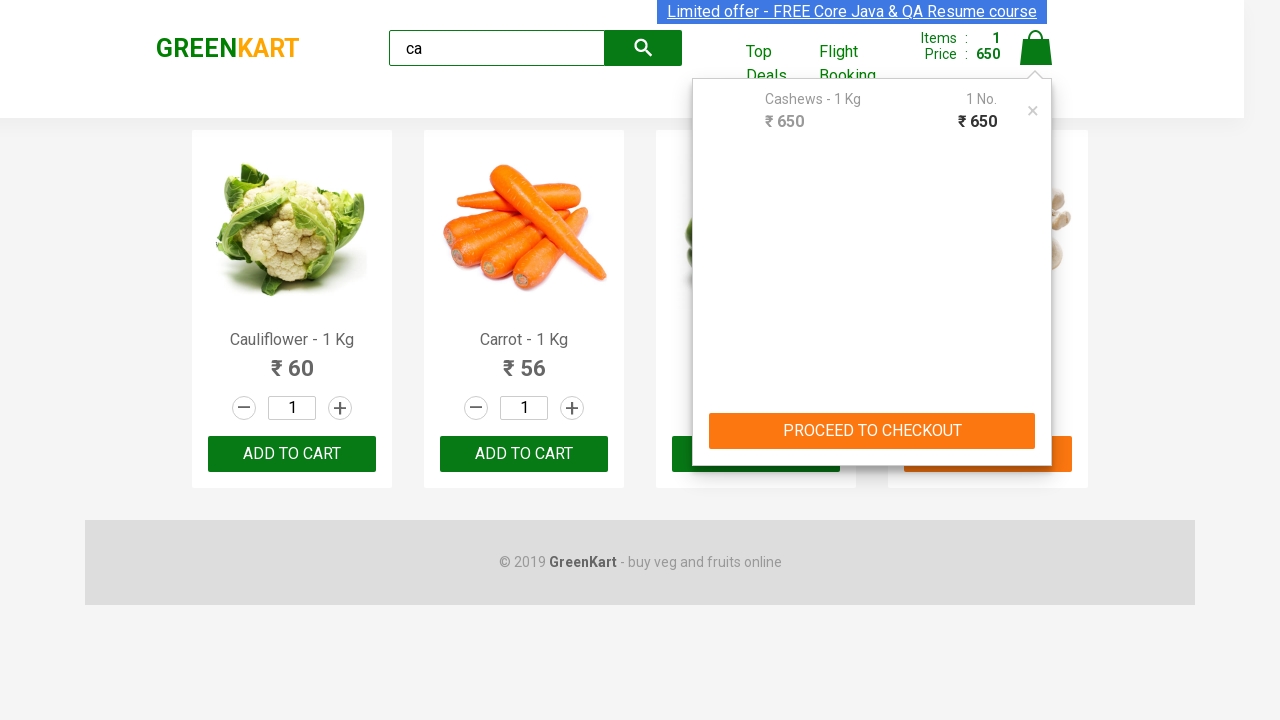

Clicked Proceed to Checkout button at (872, 431) on text=PROCEED TO CHECKOUT
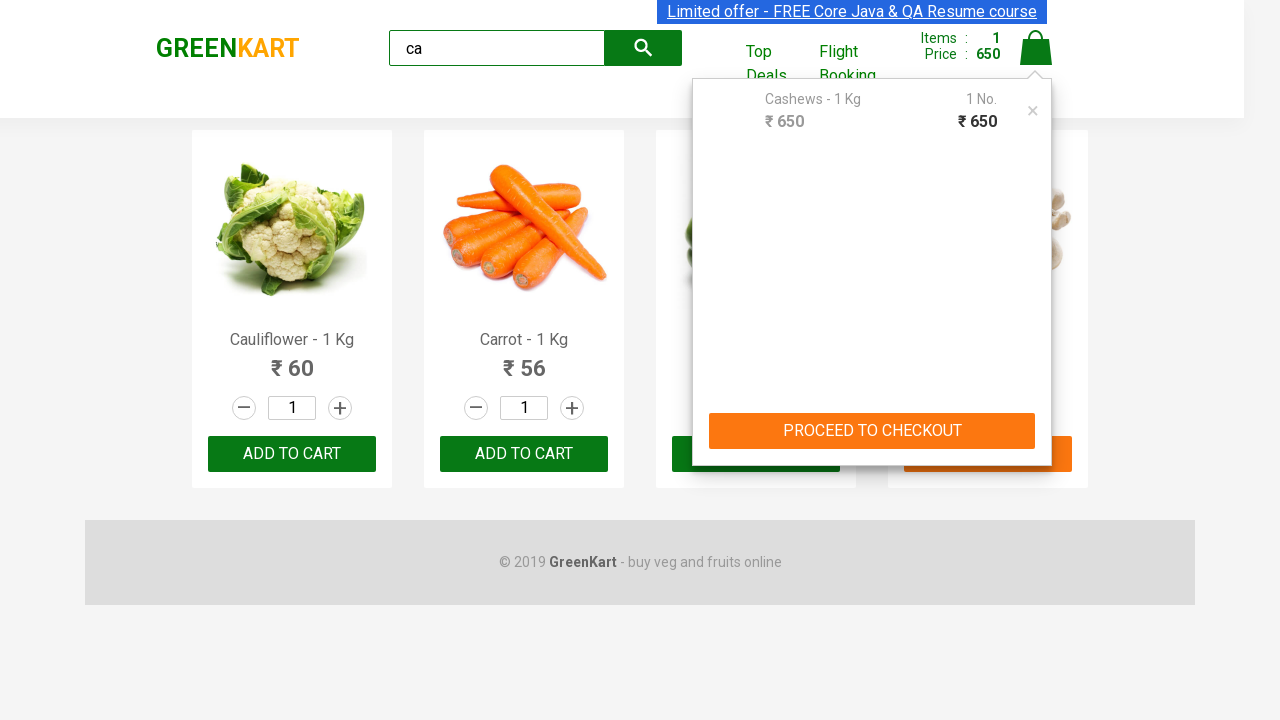

Clicked Place Order button to complete checkout at (1036, 420) on text=Place Order
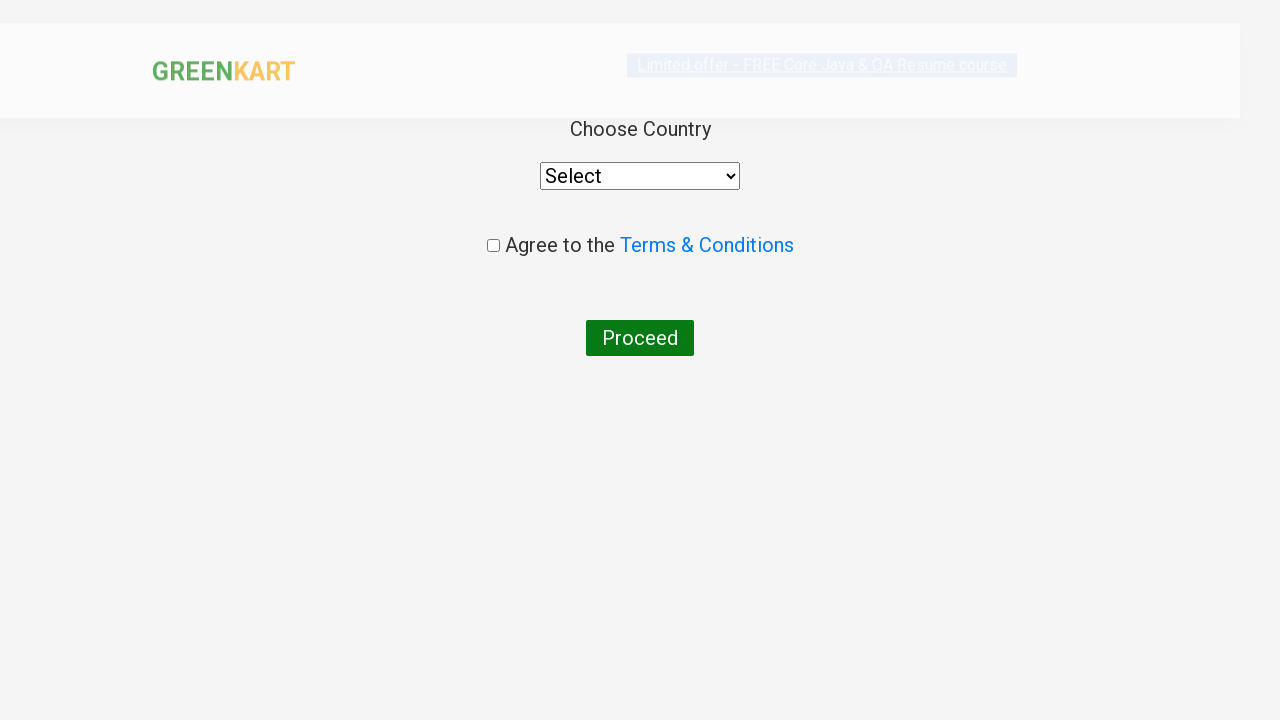

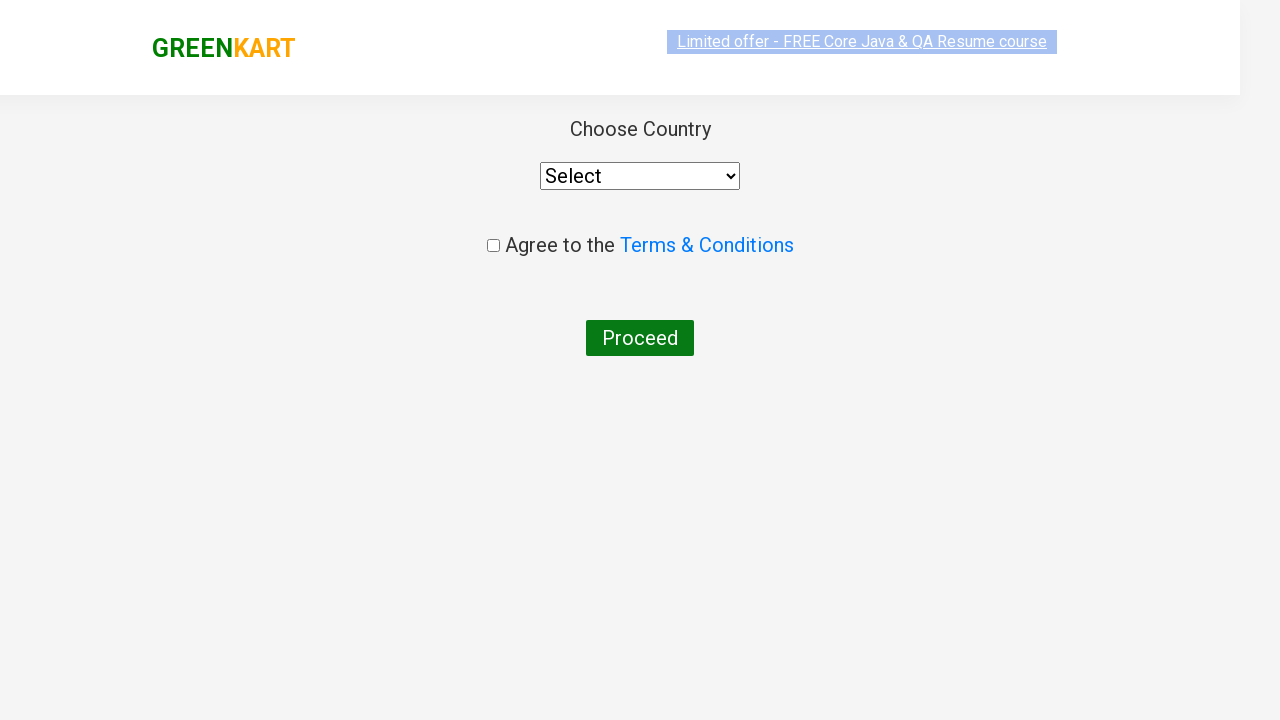